Tests a data types form by filling in personal information fields (name, address, email, phone, city, country, job, company) while leaving zip code empty, then submits the form and verifies that the zip code field is highlighted in red (error) and all other fields are highlighted in green (success).

Starting URL: https://bonigarcia.dev/selenium-webdriver-java/data-types.html

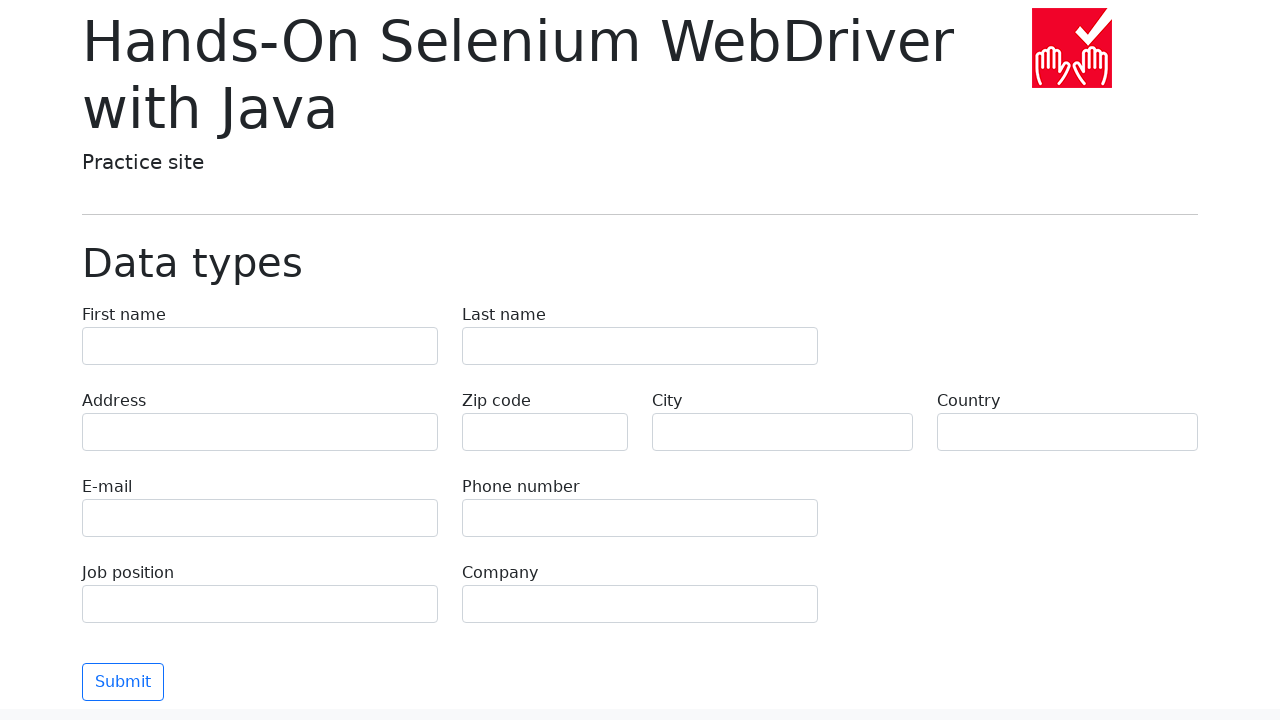

First name input field is ready
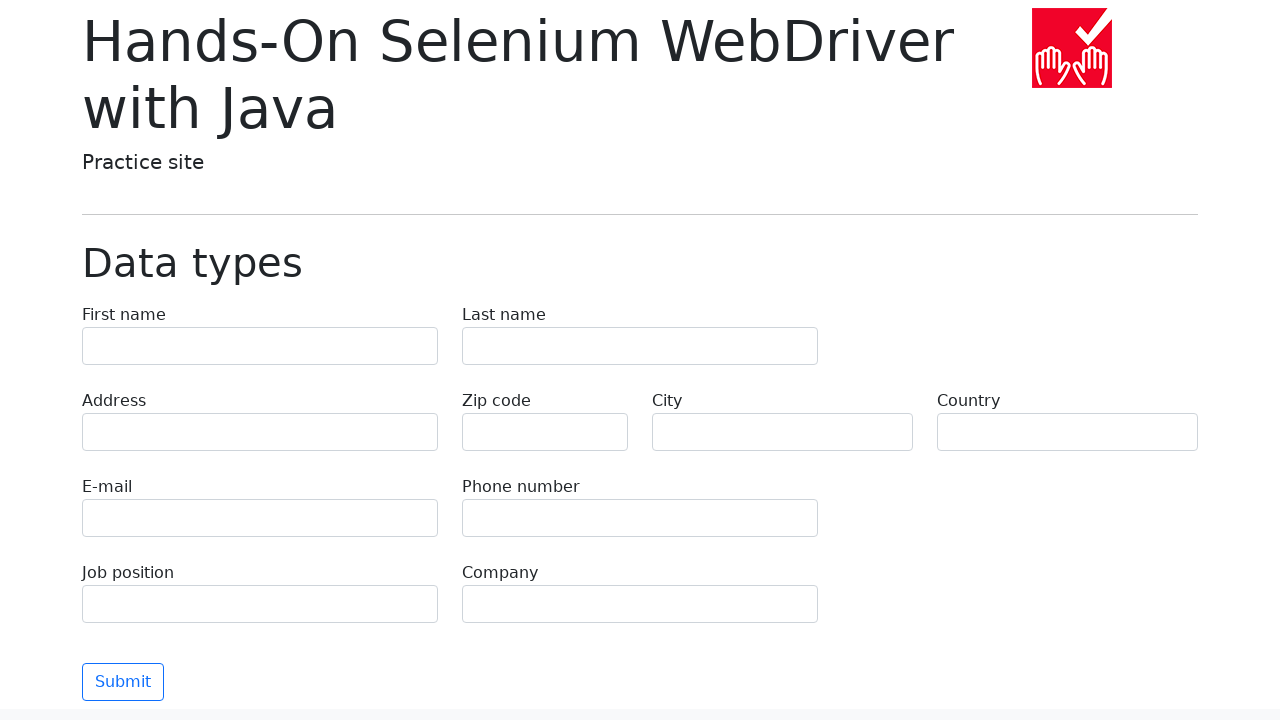

Filled first name field with 'Иван' on input[name='first-name']
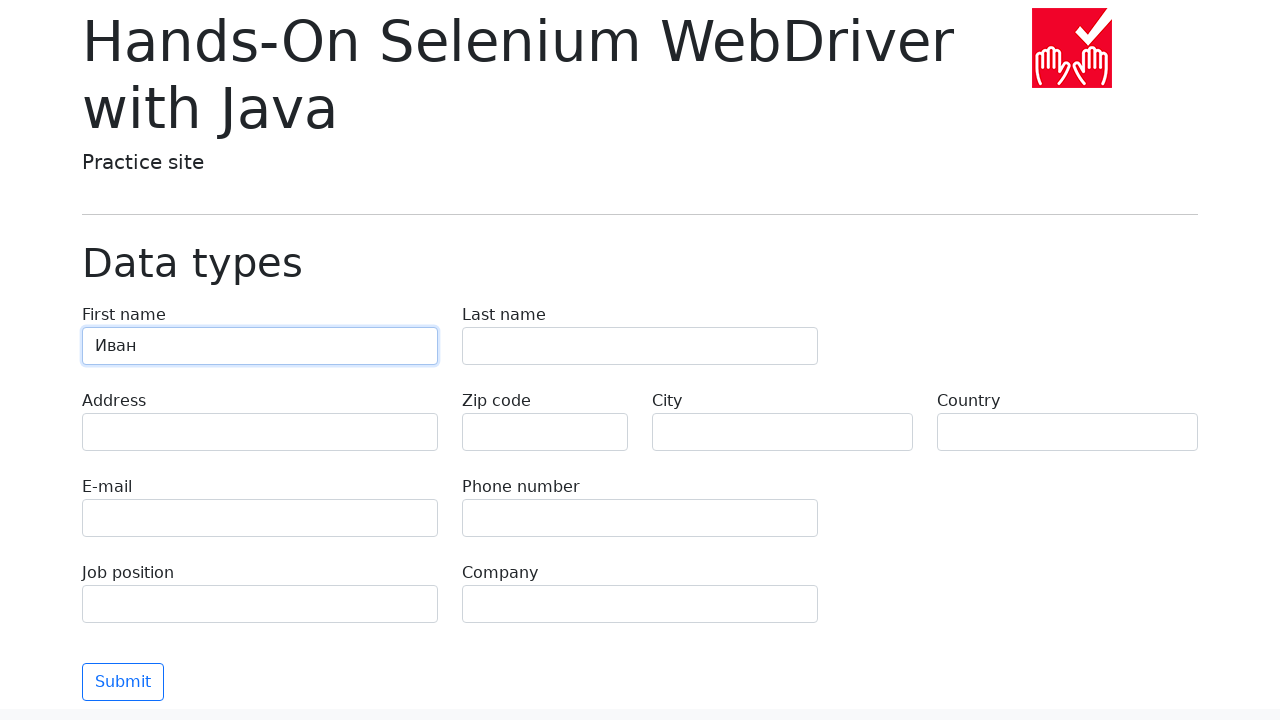

Filled last name field with 'Петров' on input[name='last-name']
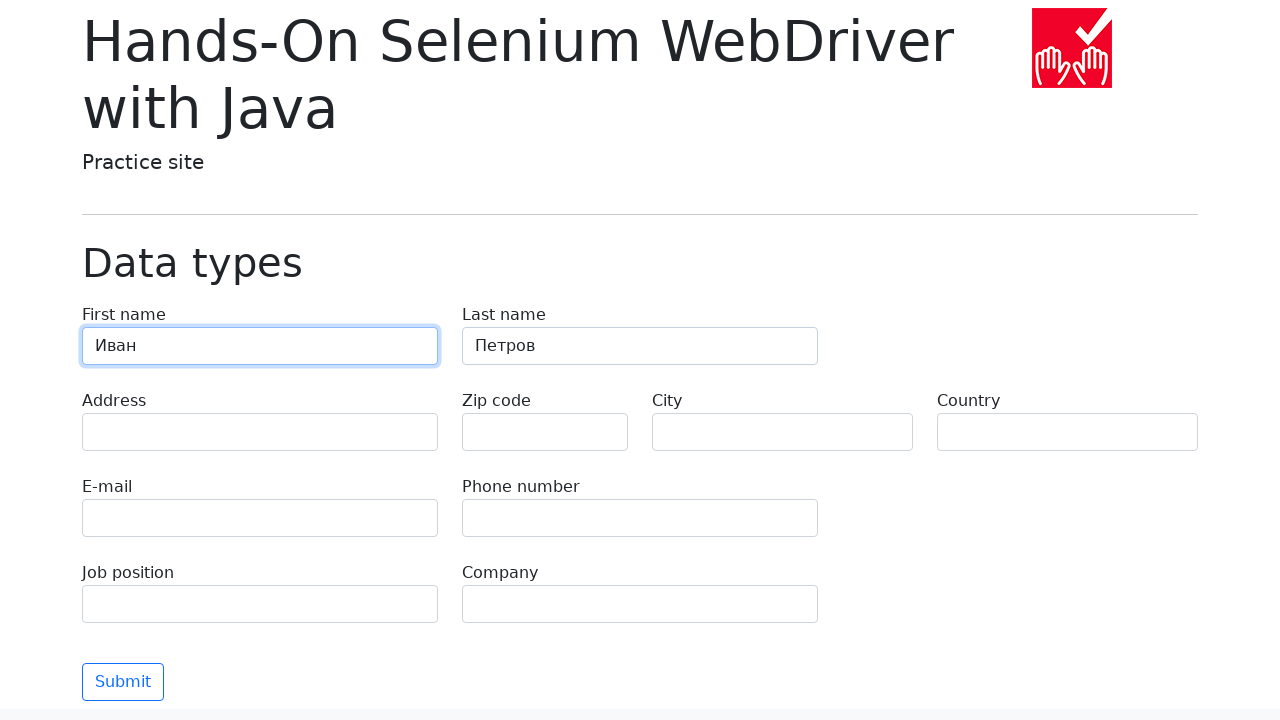

Filled address field with 'Ленина, 55-3' on input[name='address']
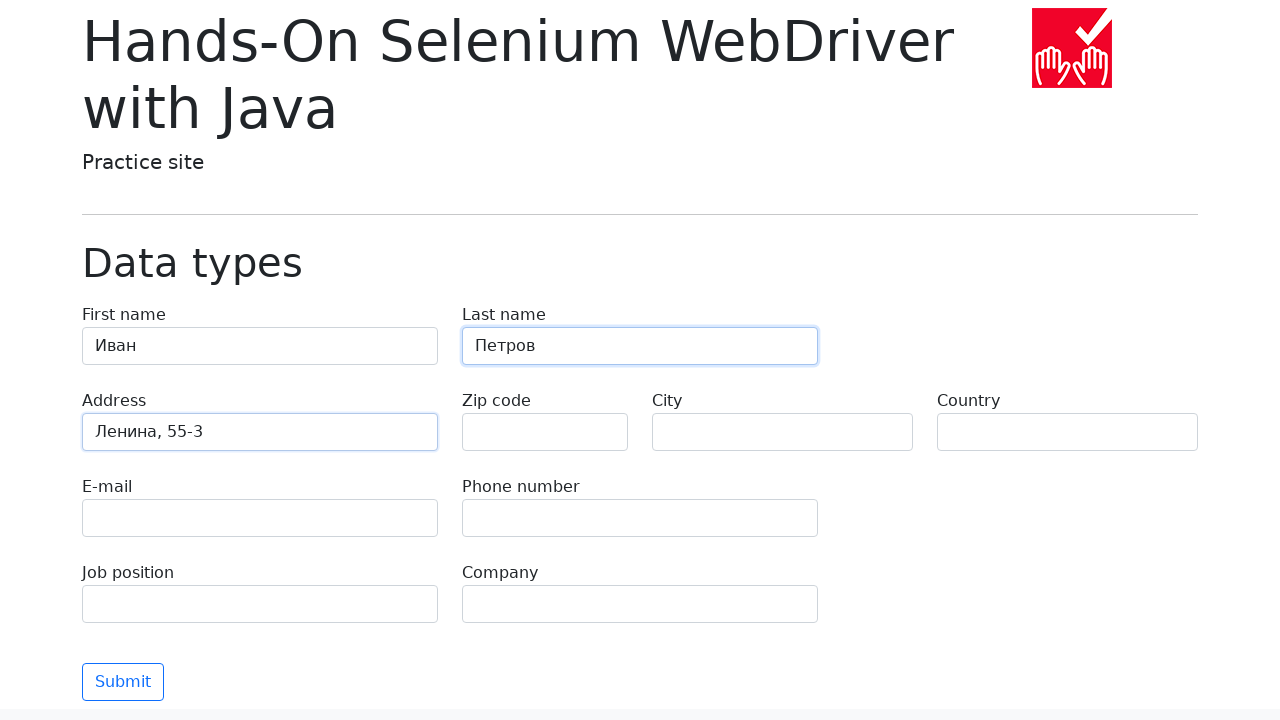

Filled email field with 'test@skypro.com' on input[name='e-mail']
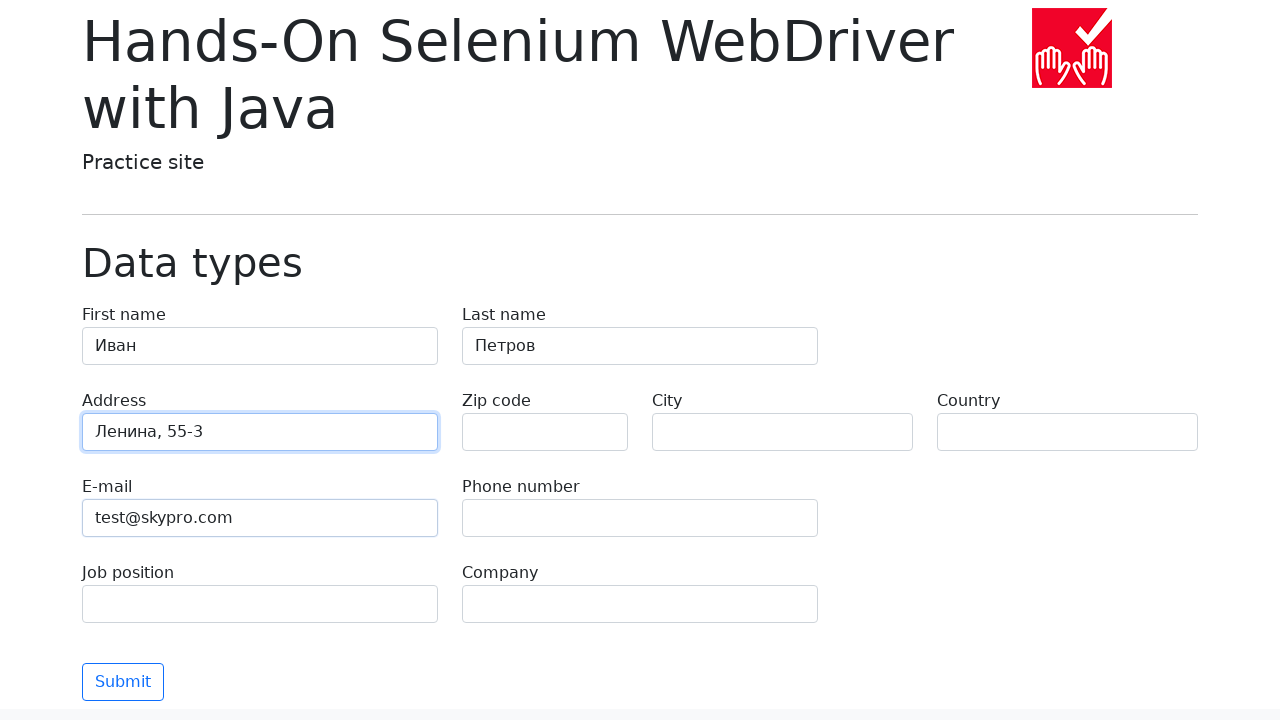

Filled phone field with '+7985899998787' on input[name='phone']
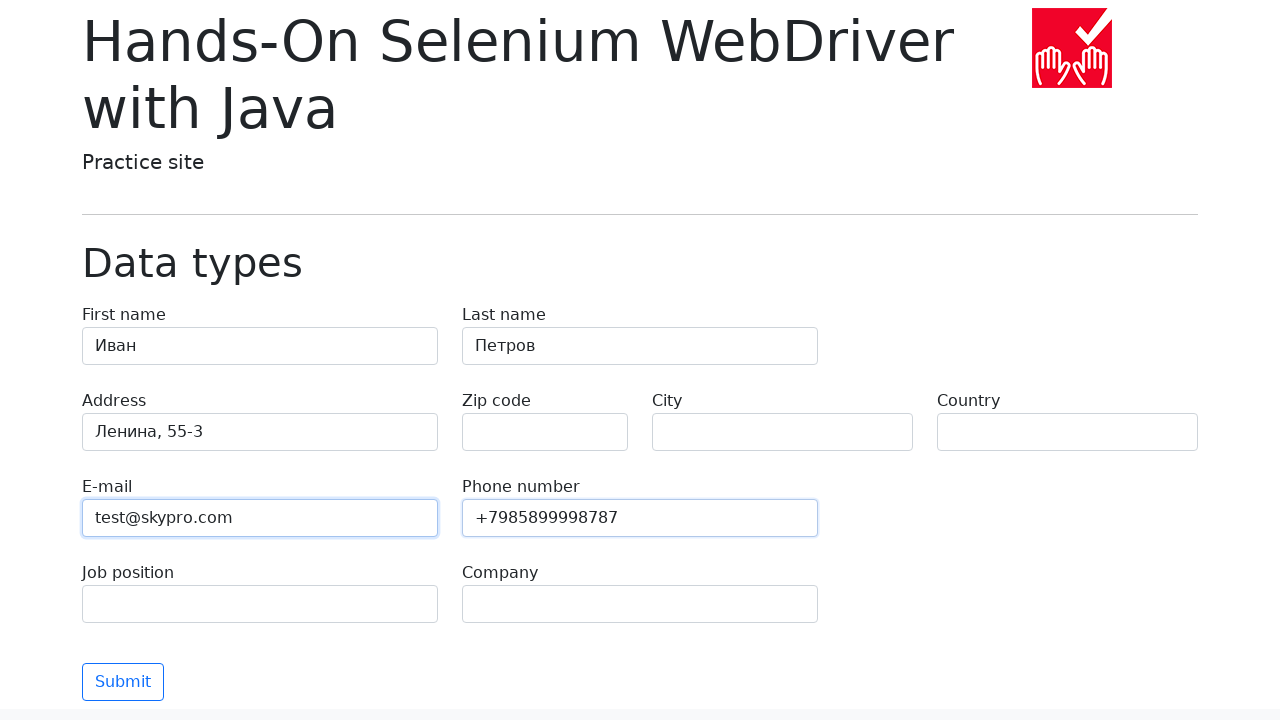

Left zip code field empty on input[name='zip-code']
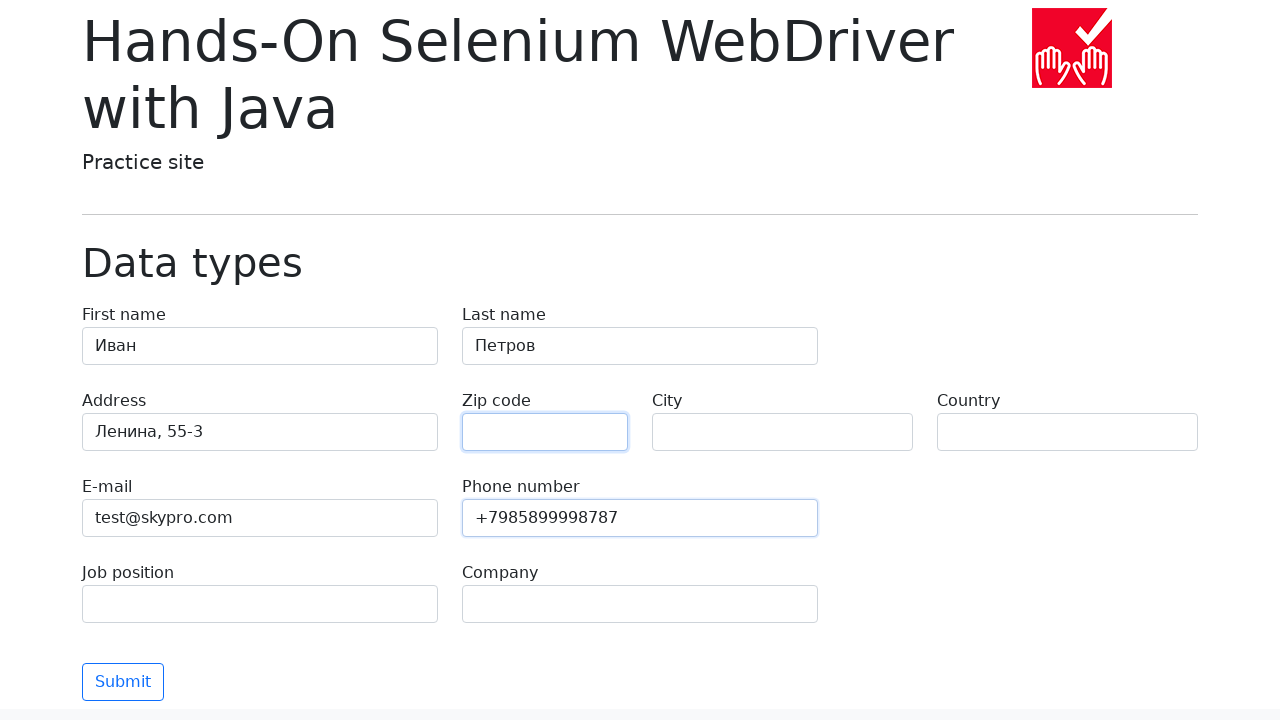

Filled city field with 'Москва' on input[name='city']
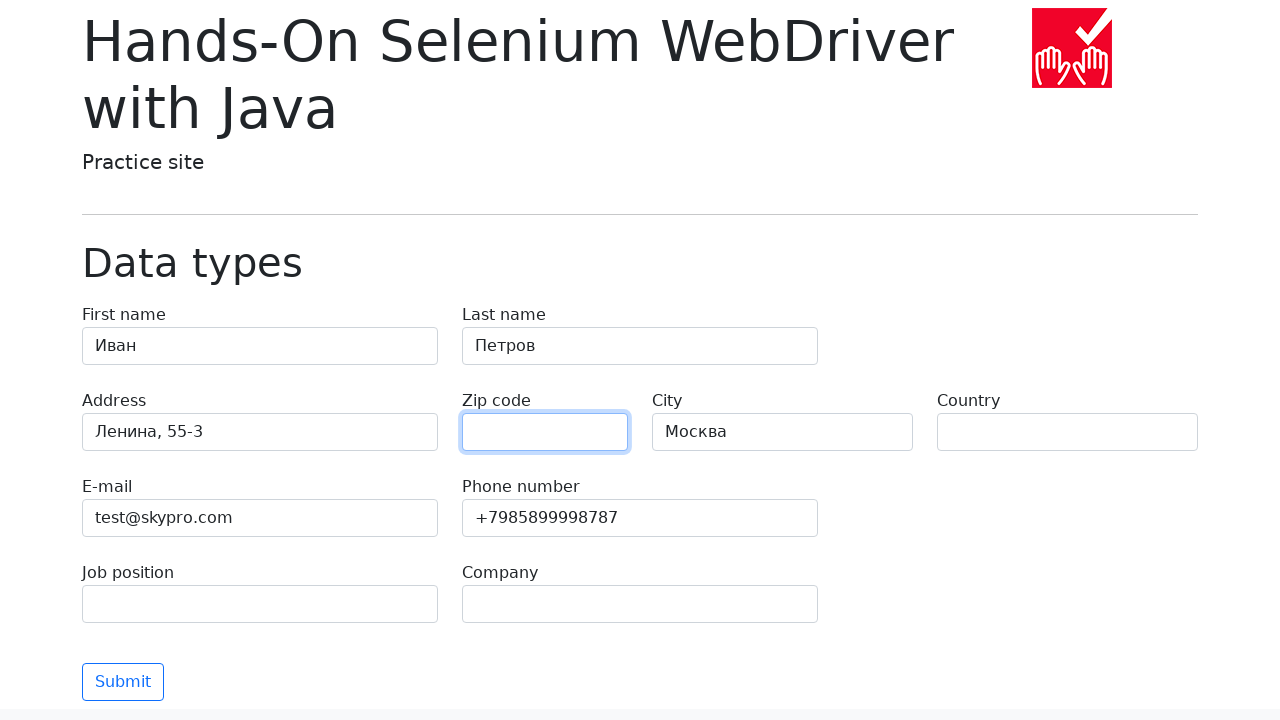

Filled country field with 'Россия' on input[name='country']
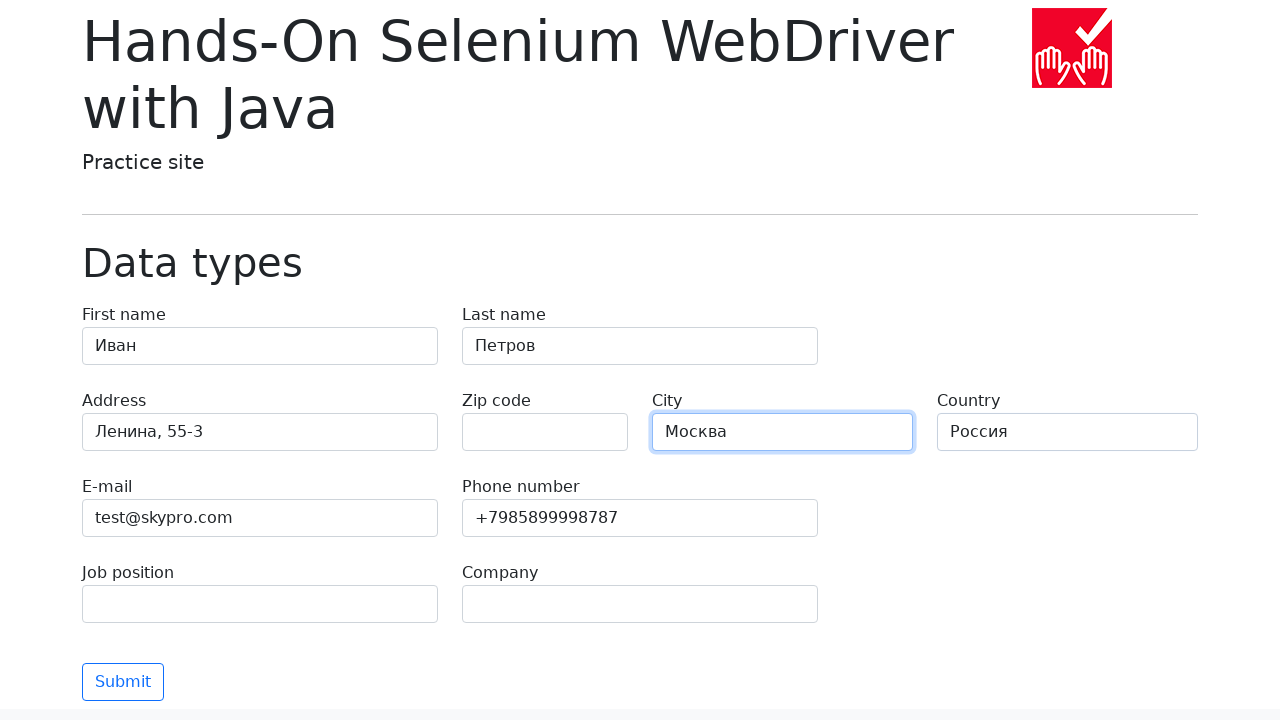

Filled job position field with 'QA' on input[name='job-position']
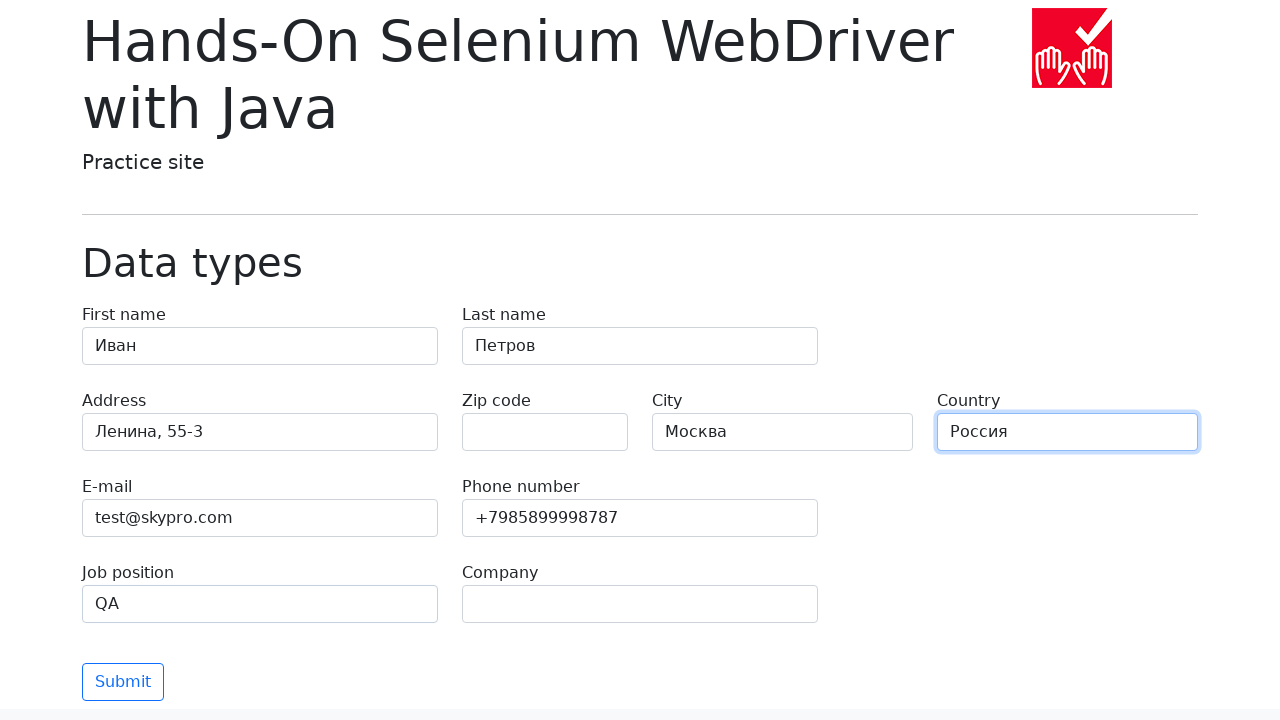

Filled company field with 'SkyPro' on input[name='company']
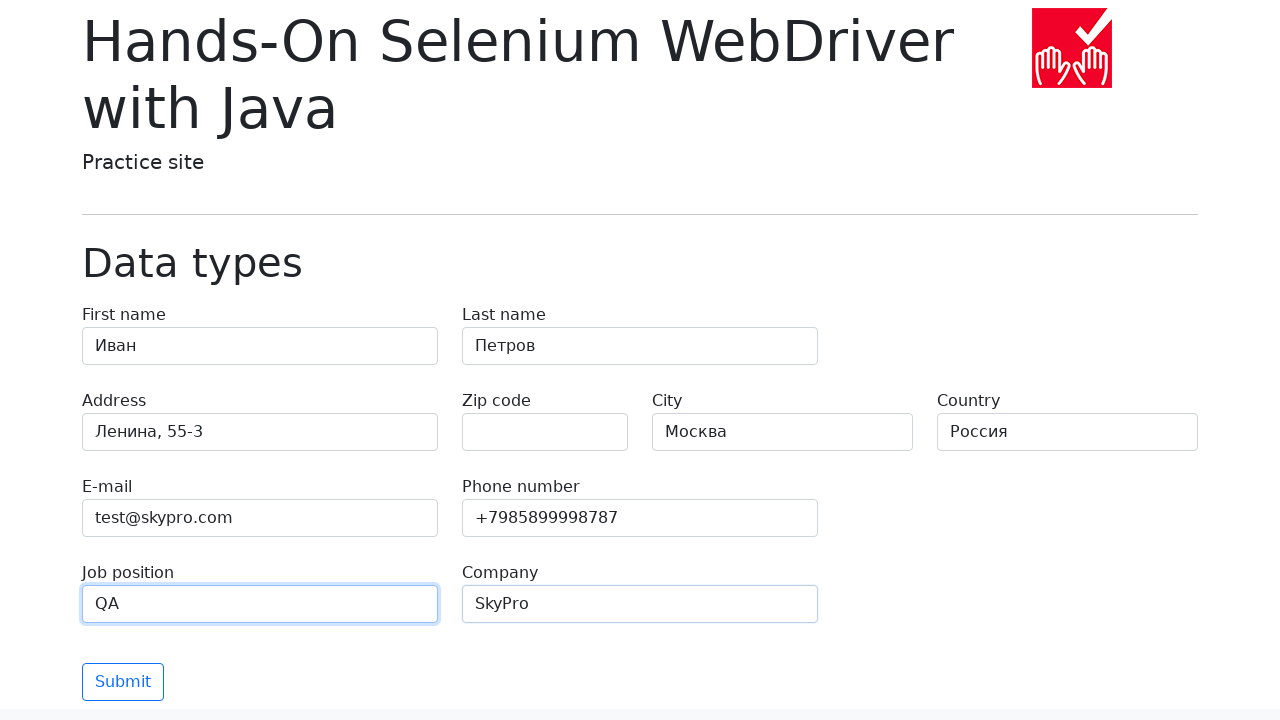

Scrolled submit button into view
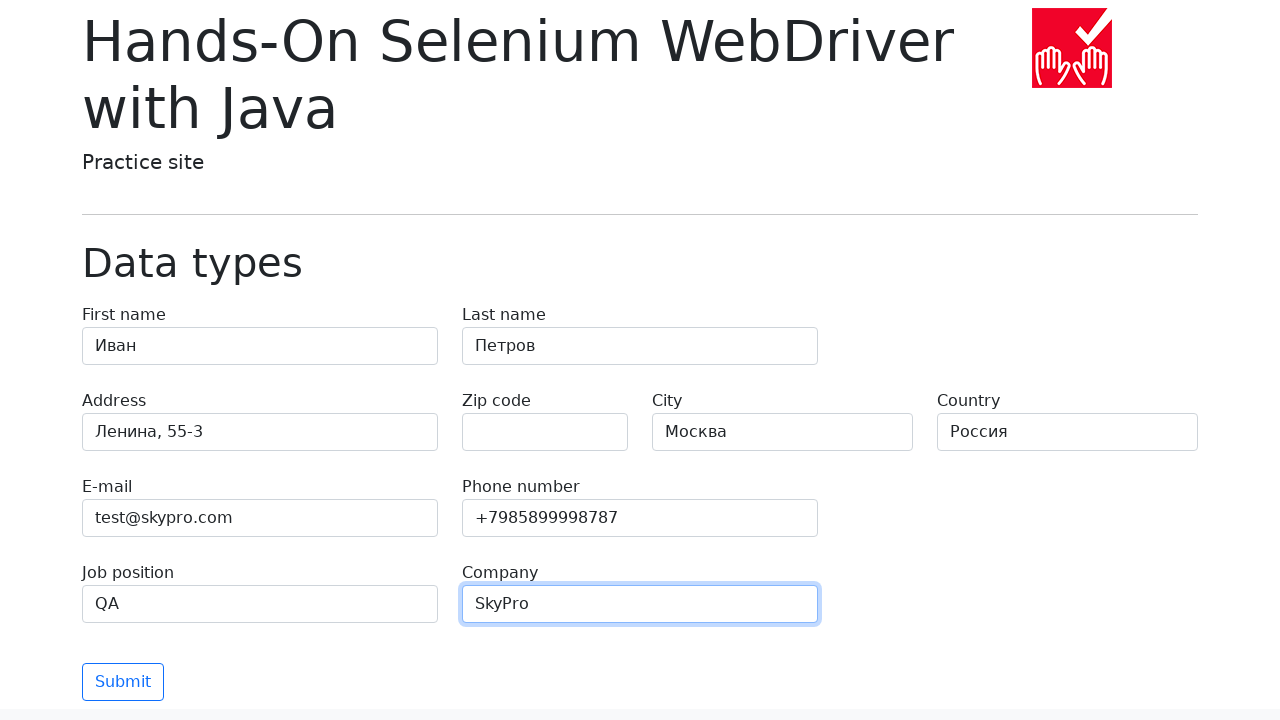

Clicked submit button to submit form at (123, 682) on button[type='submit']
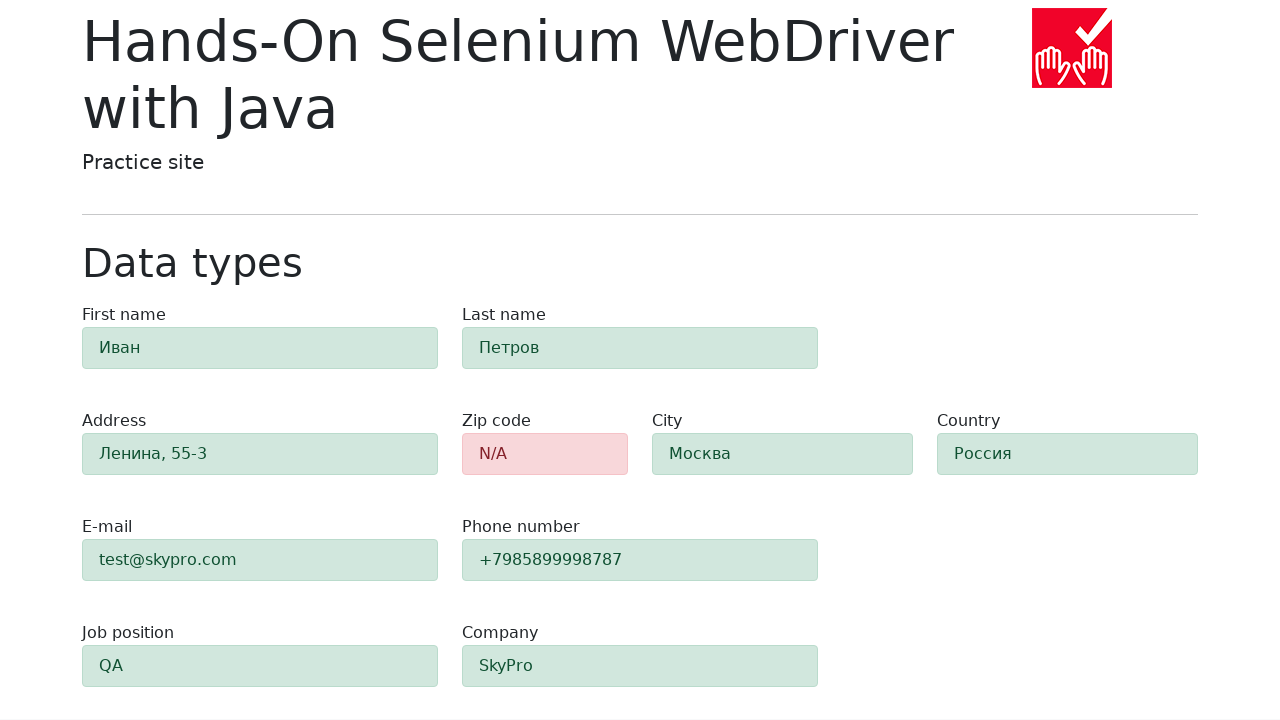

Form submission completed and results are displayed
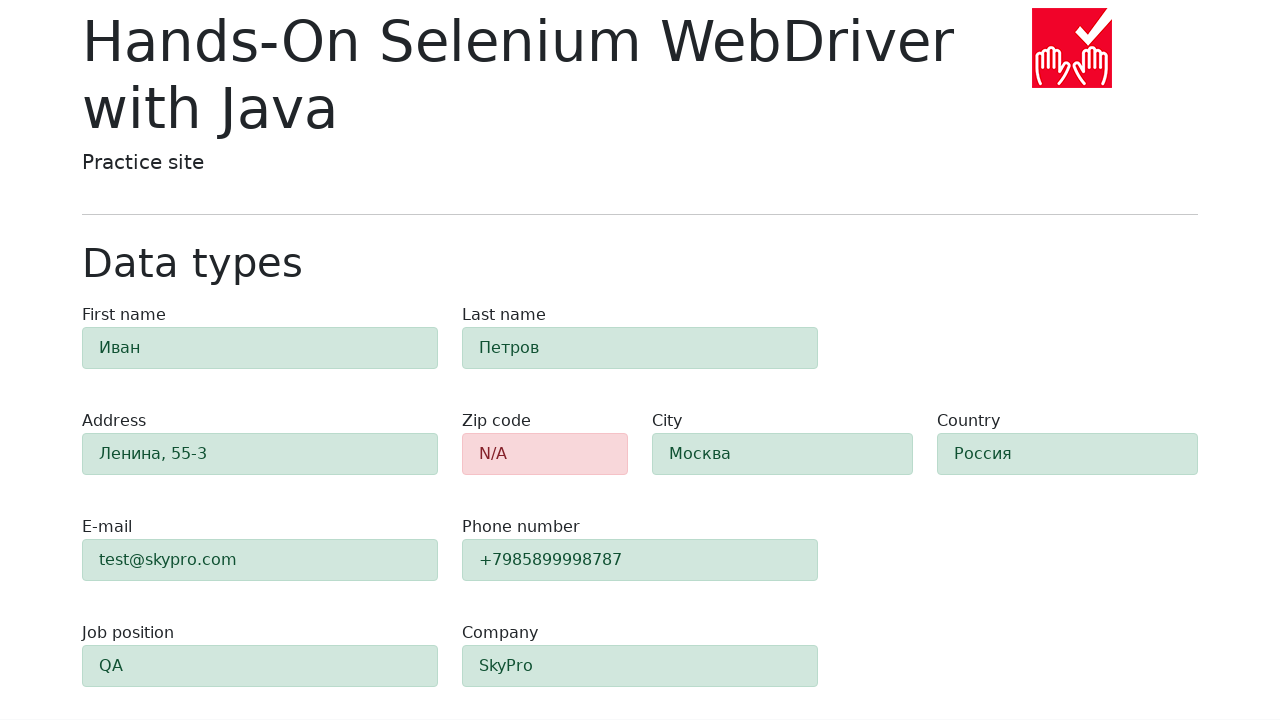

Verified zip code field is highlighted in red (alert-danger)
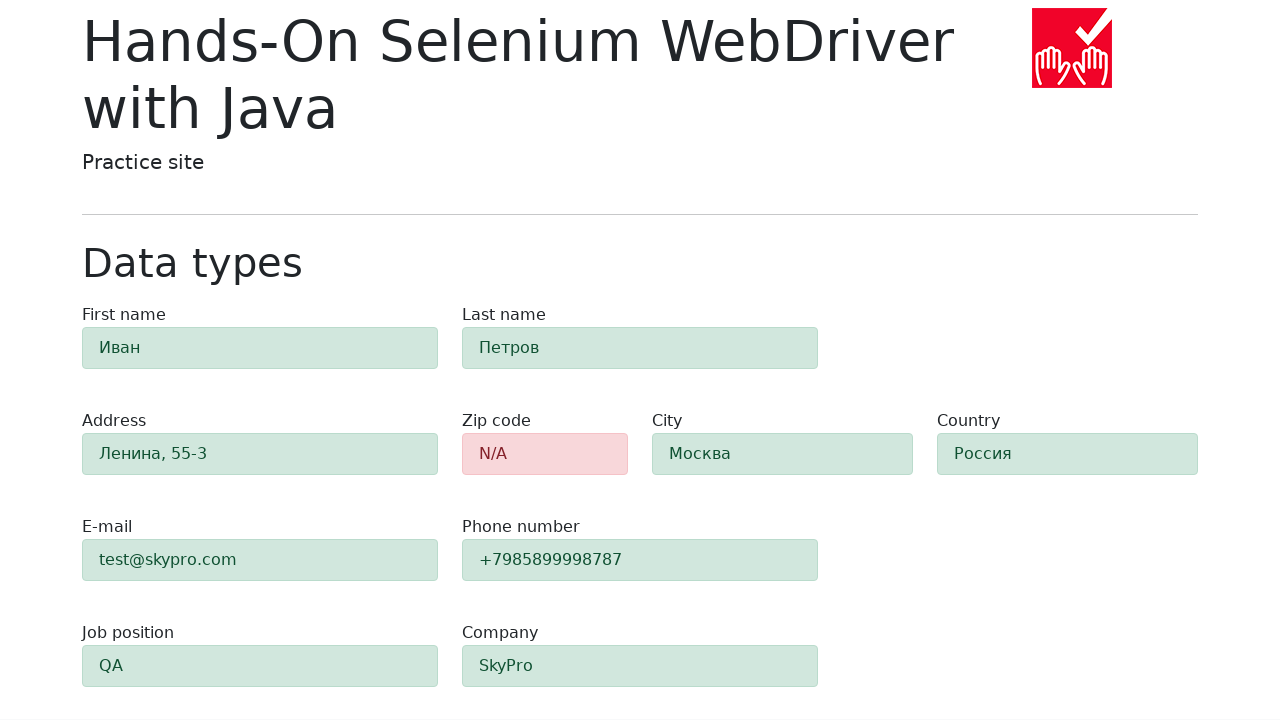

Verified First Name field is highlighted in green (alert-success)
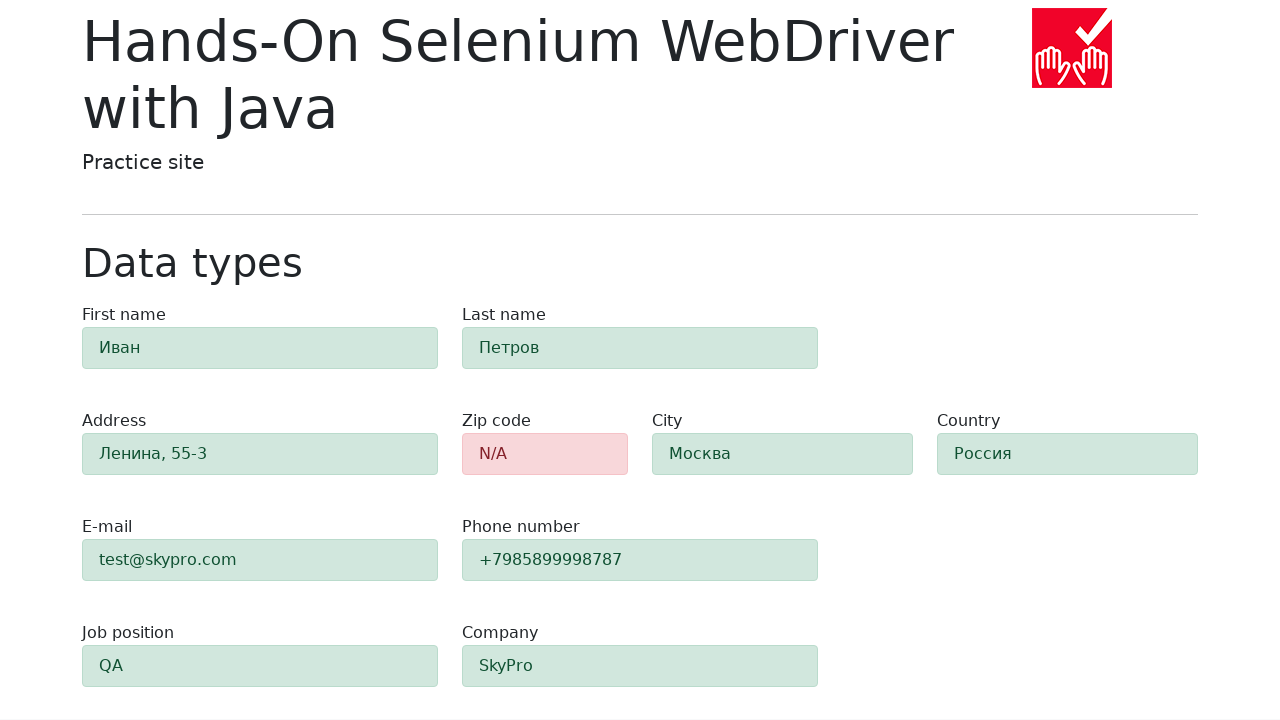

Verified Last Name field is highlighted in green (alert-success)
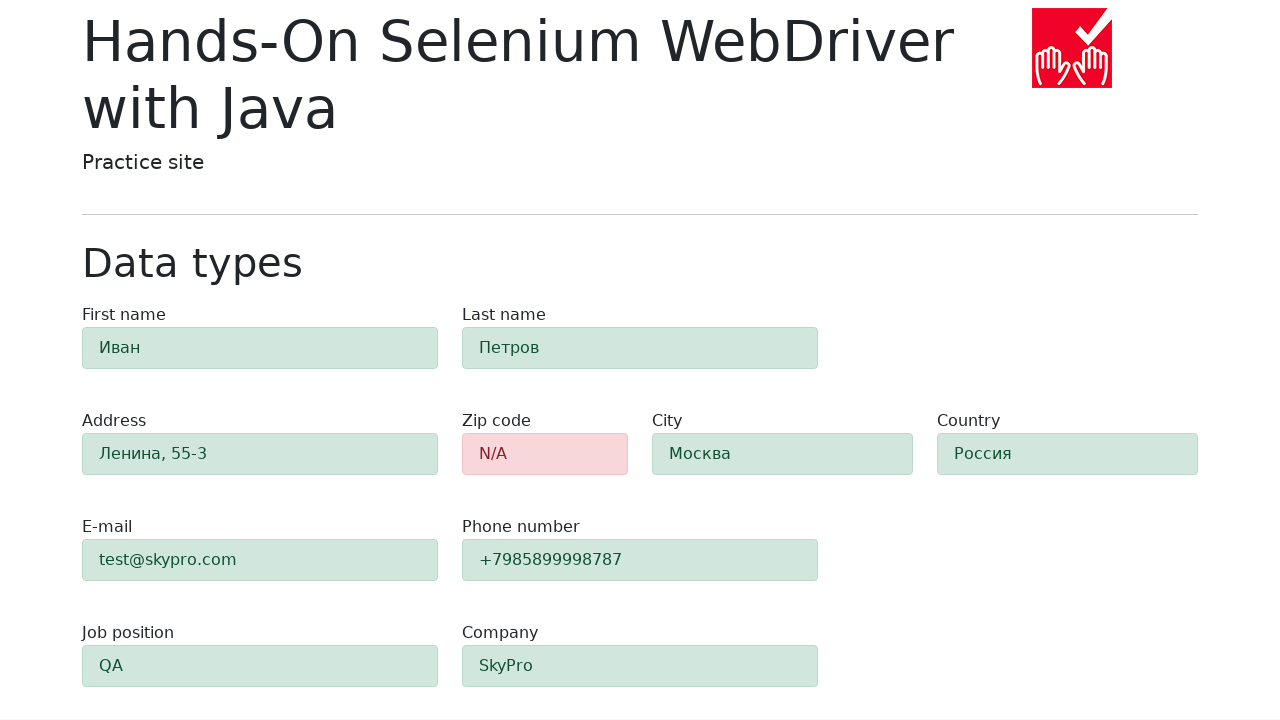

Verified Address field is highlighted in green (alert-success)
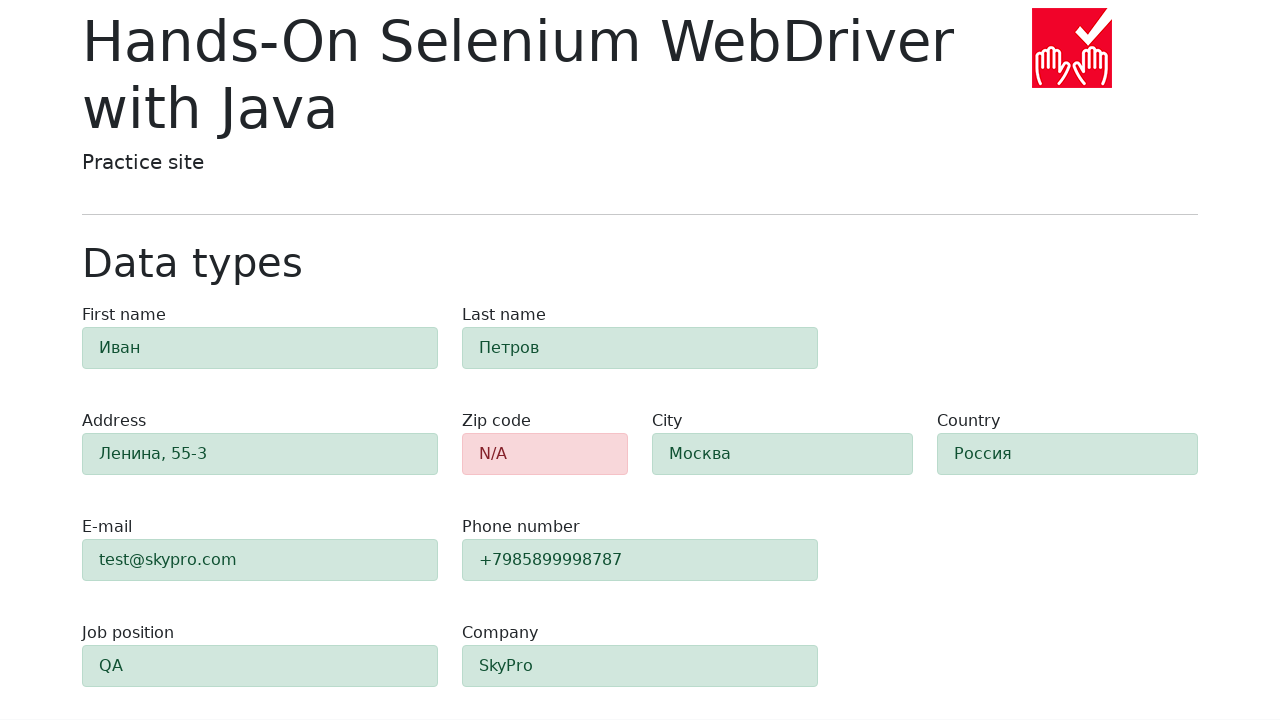

Verified City field is highlighted in green (alert-success)
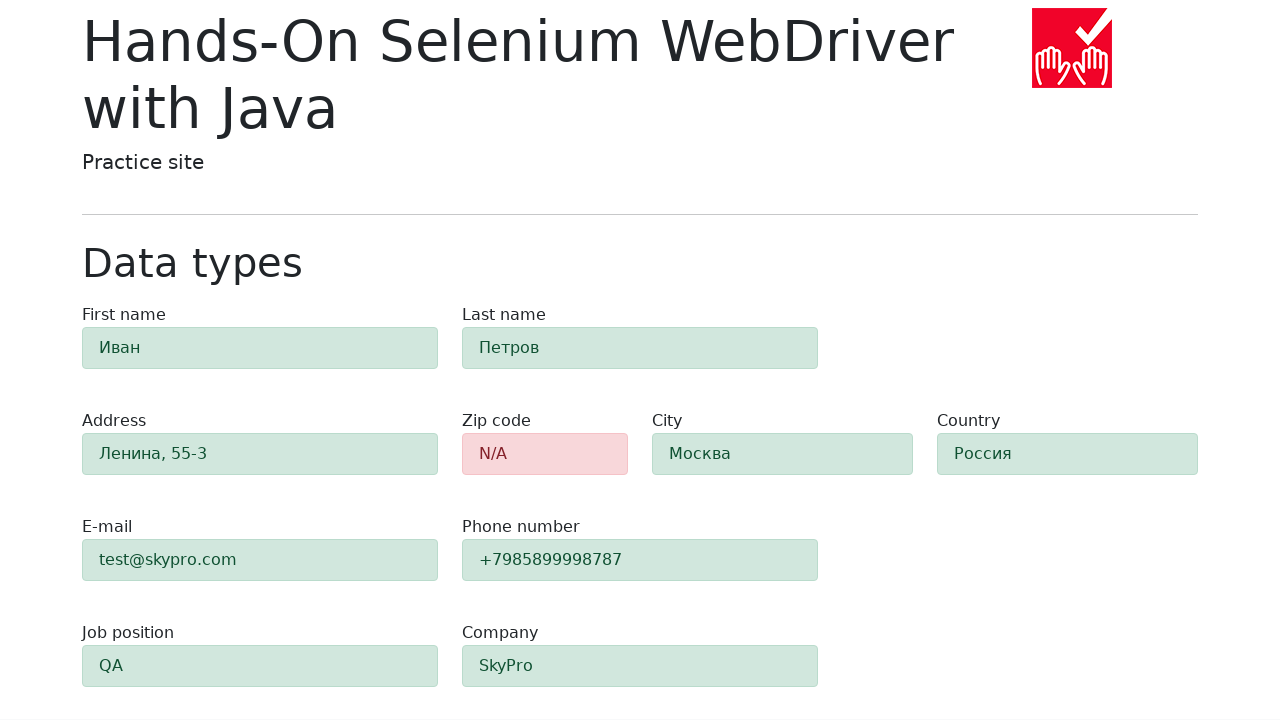

Verified Country field is highlighted in green (alert-success)
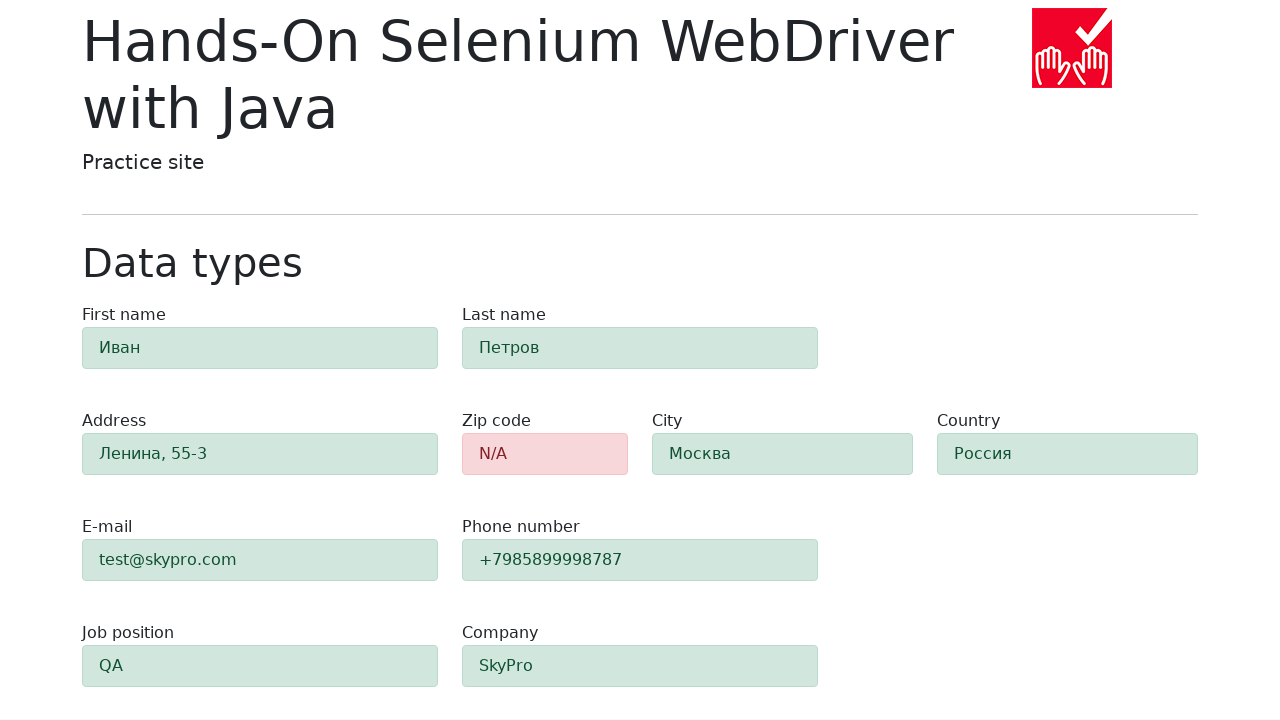

Verified E Mail field is highlighted in green (alert-success)
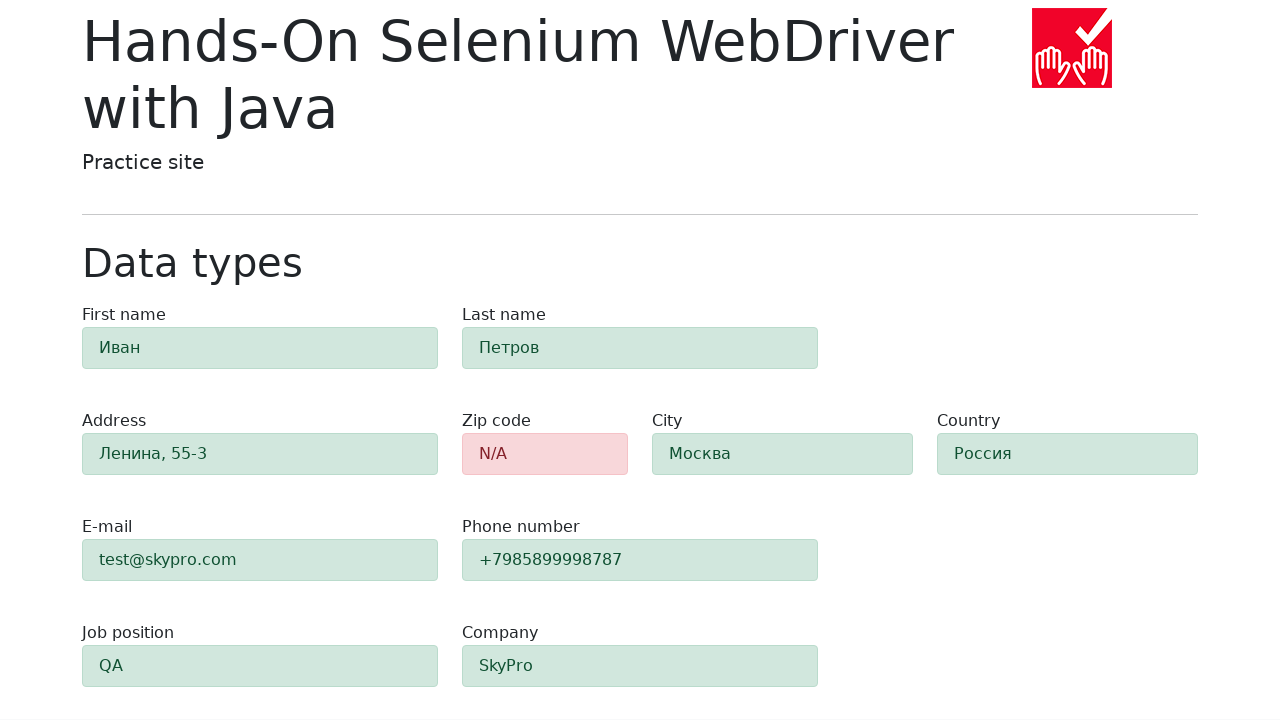

Verified Phone field is highlighted in green (alert-success)
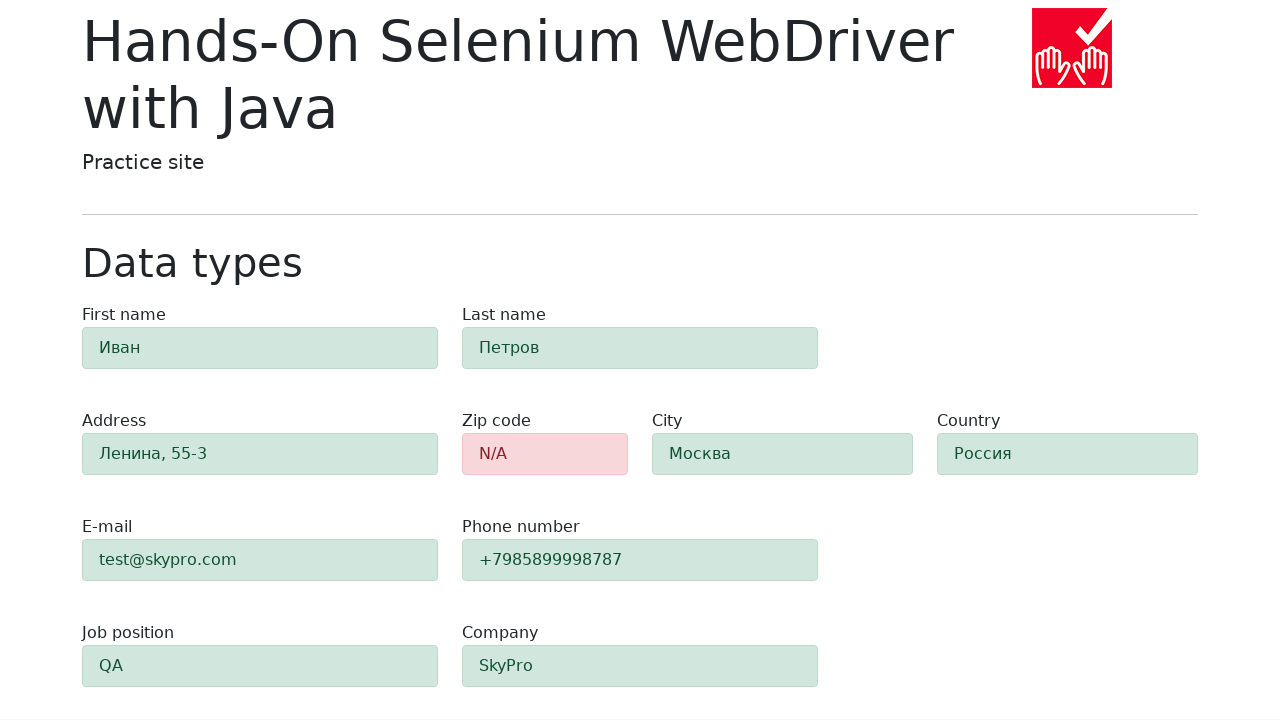

Verified Job Position field is highlighted in green (alert-success)
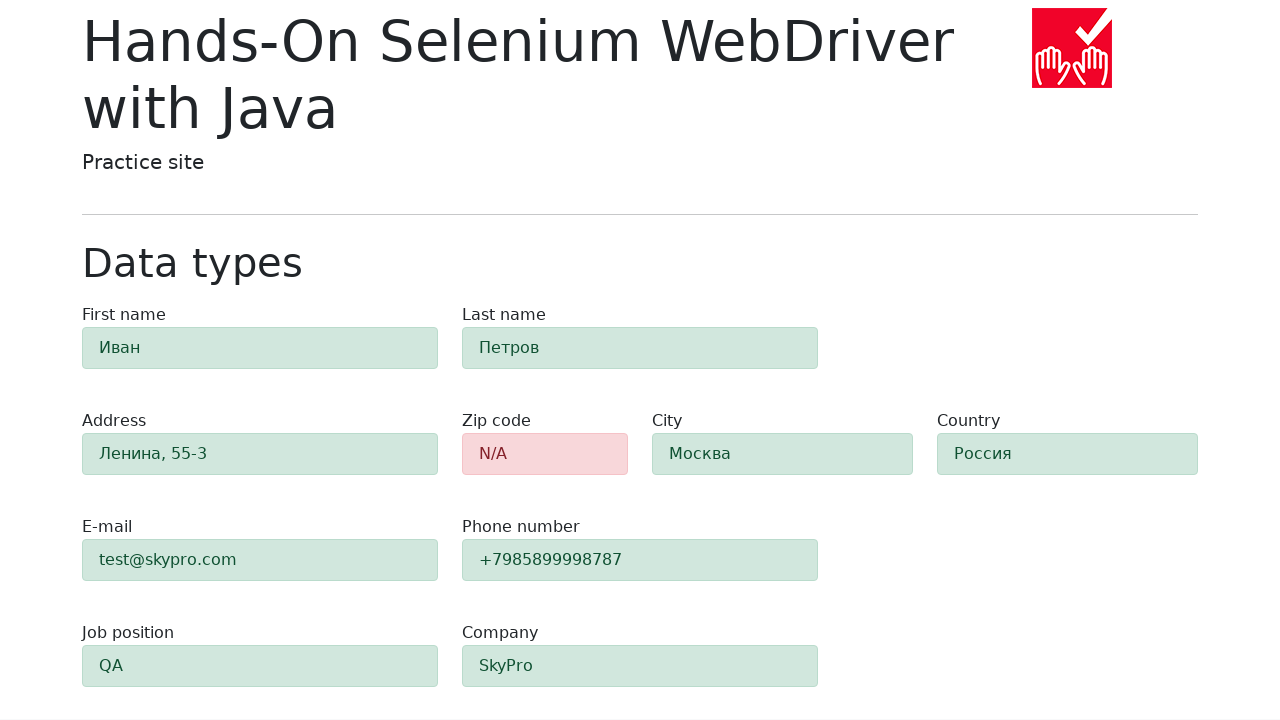

Verified Company field is highlighted in green (alert-success)
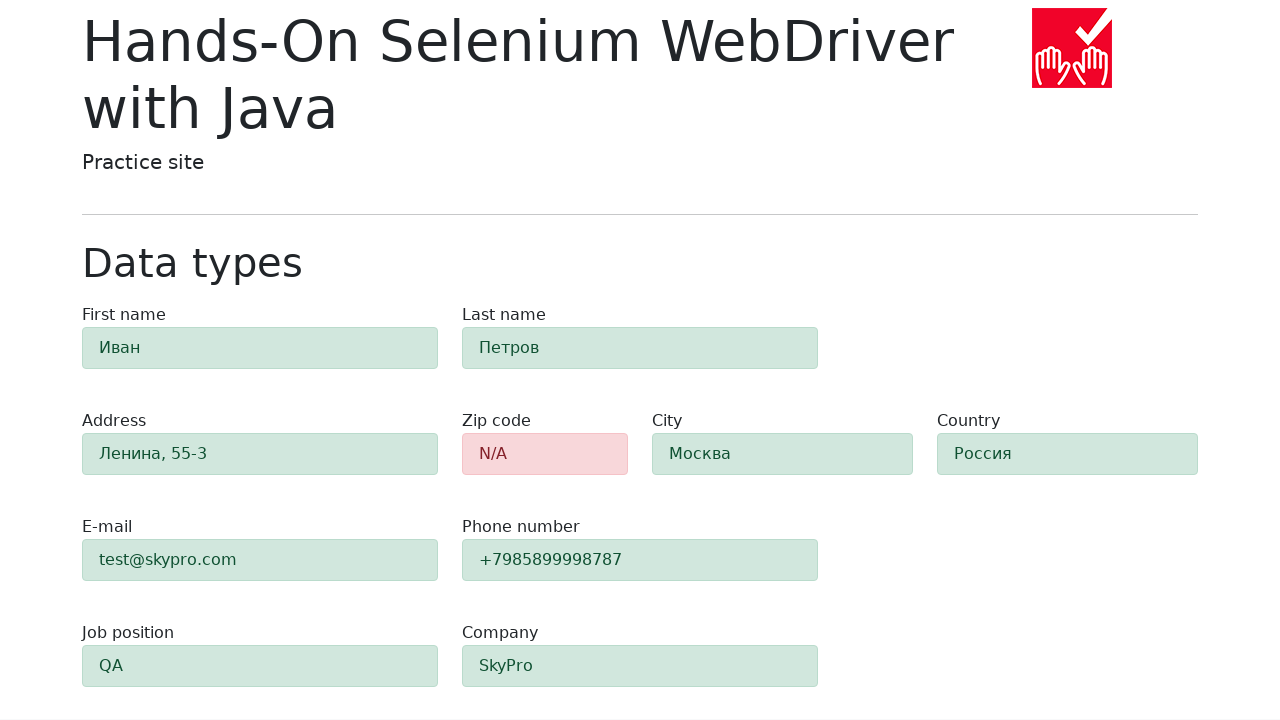

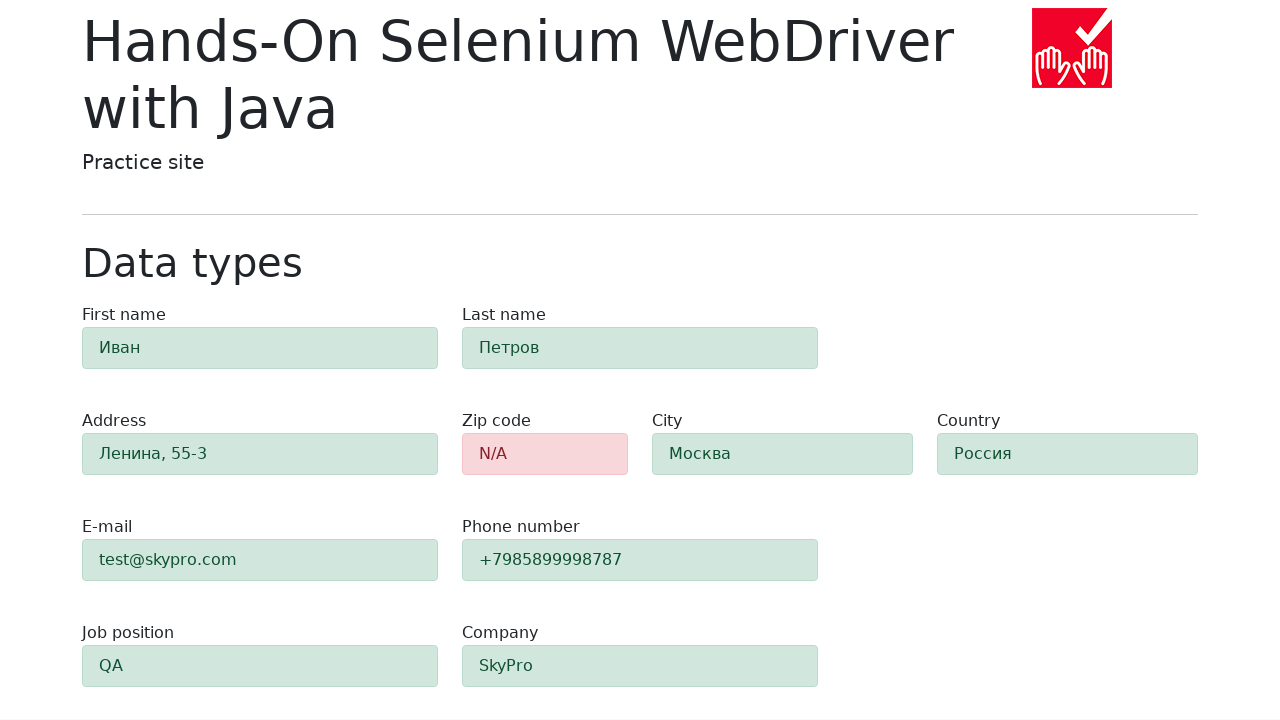